Tests browser window management by navigating to a test page and opening a new browser window using Selenium's newWindow functionality.

Starting URL: http://leafground.com/pages/Window.html

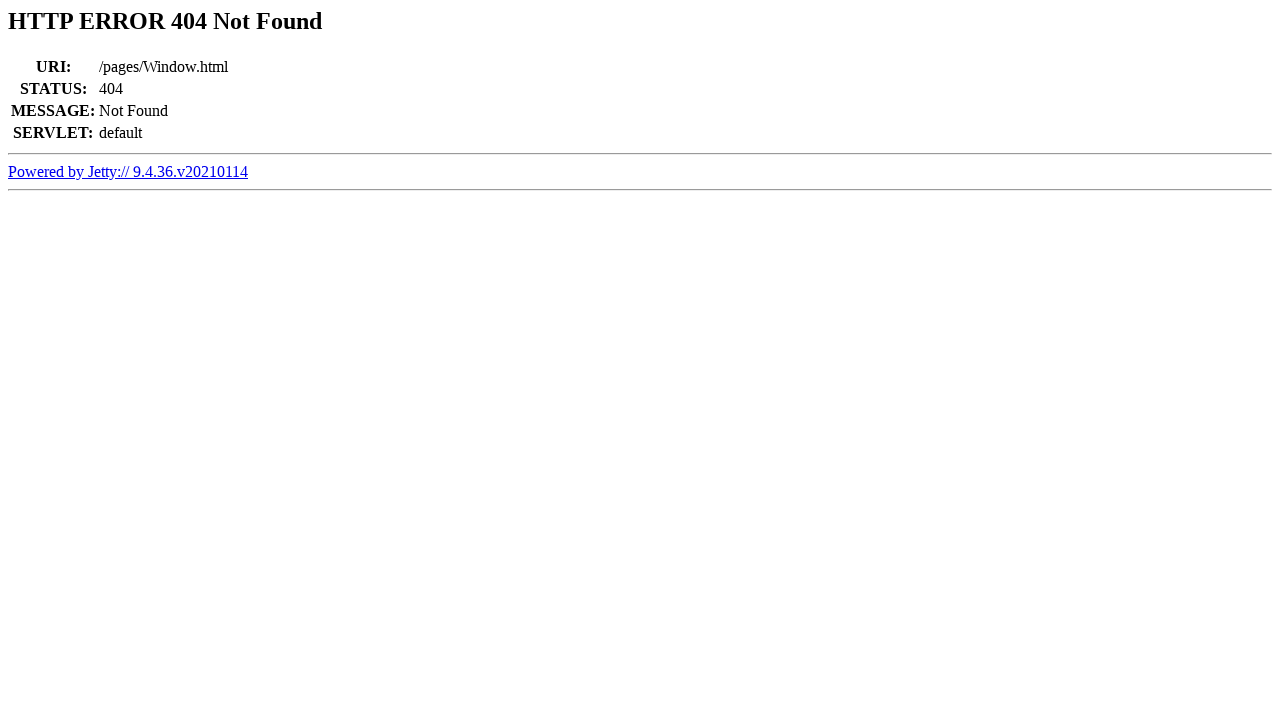

Created a new browser page (window) in the same context
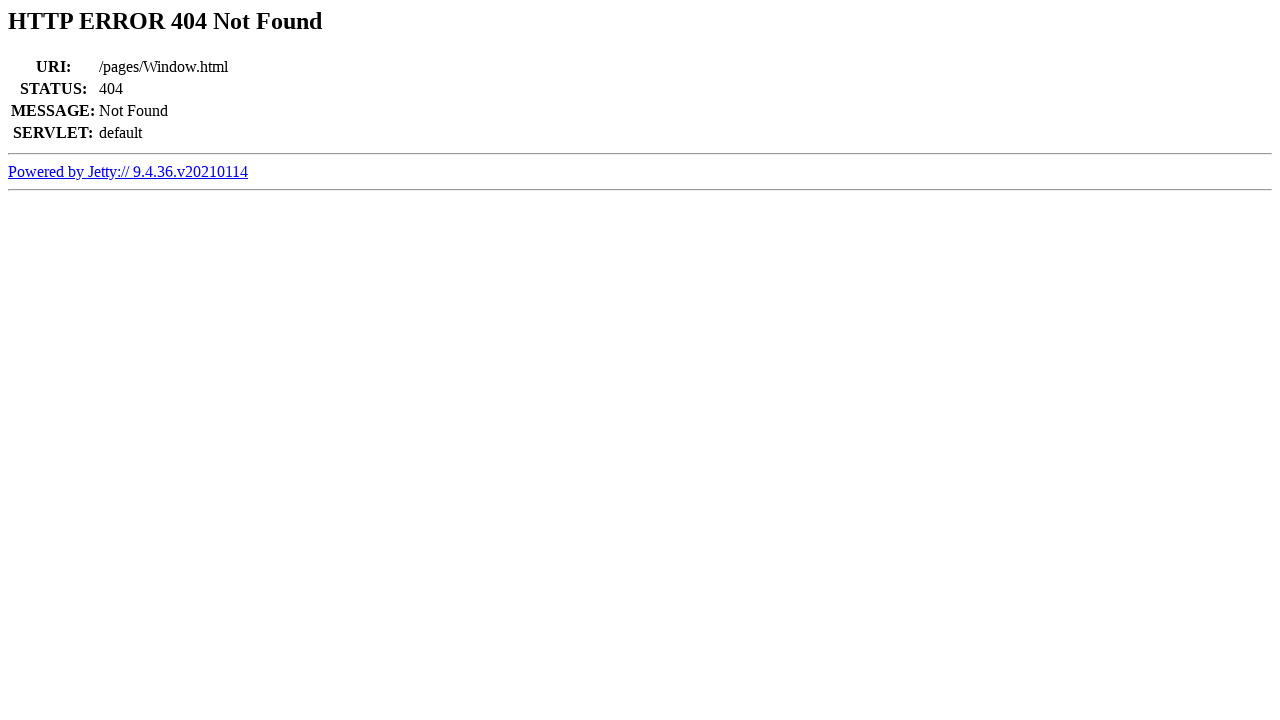

Navigated new page to about:blank
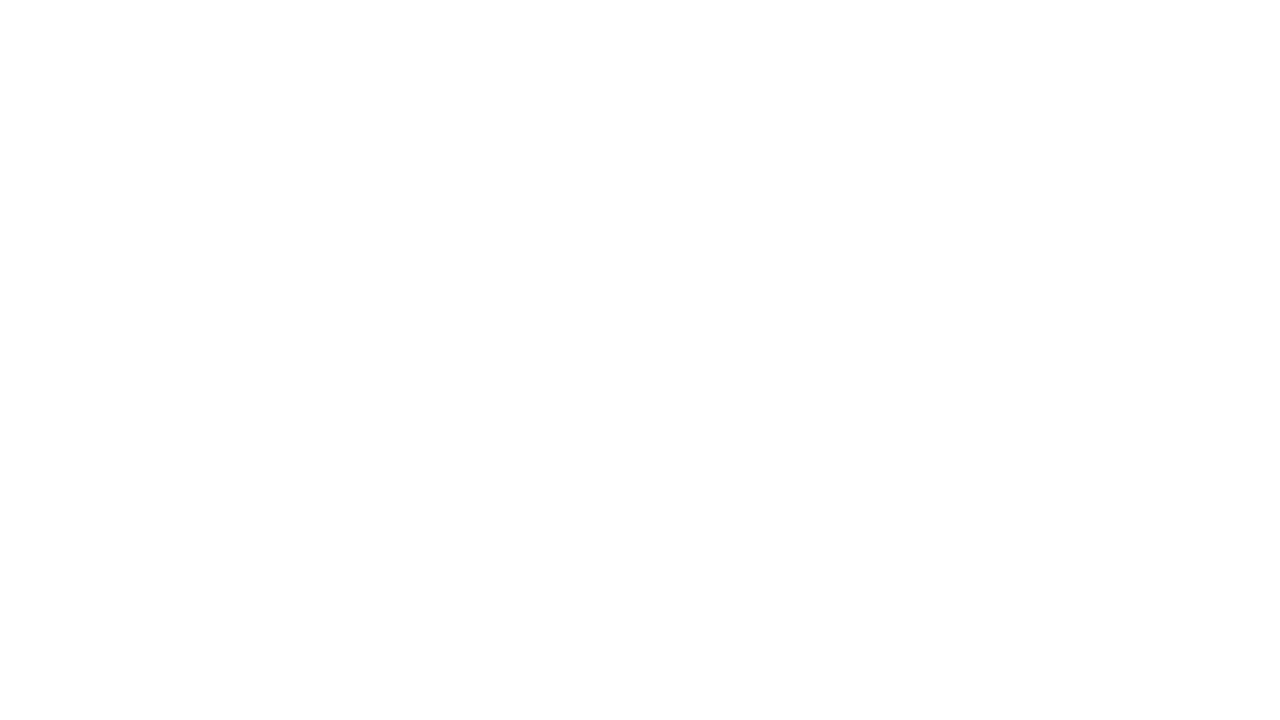

Switched focus back to the original page
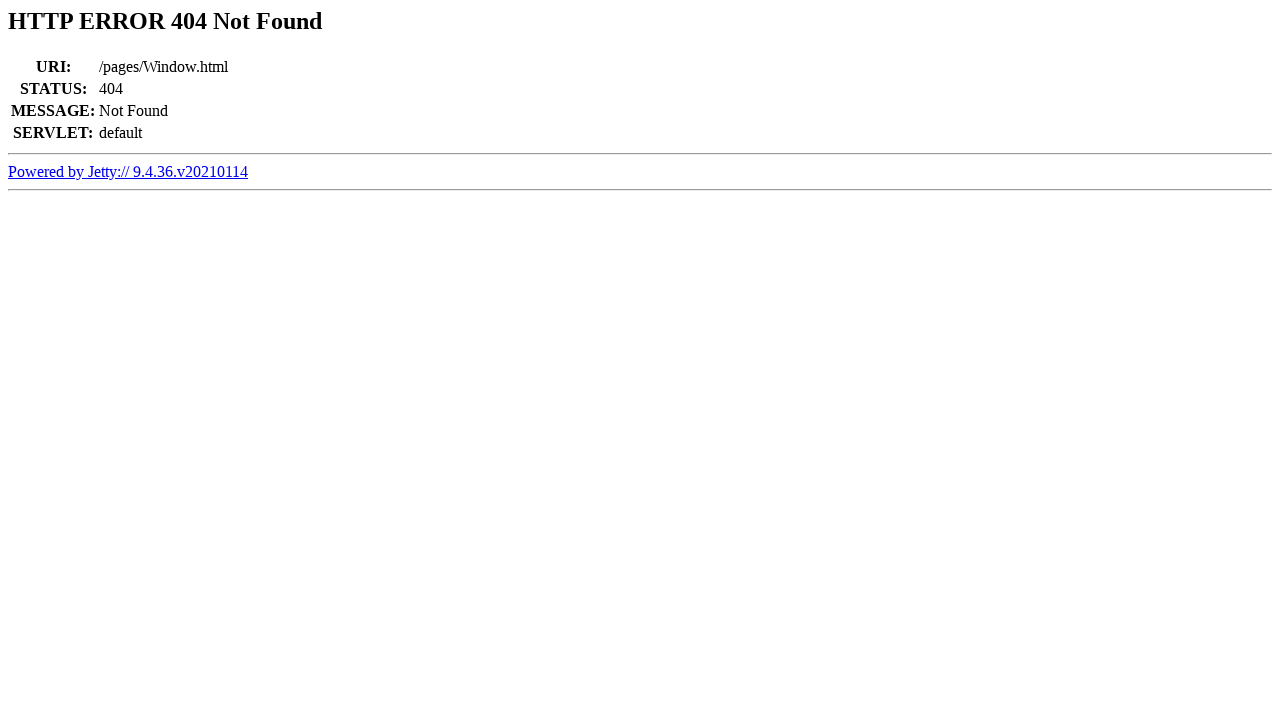

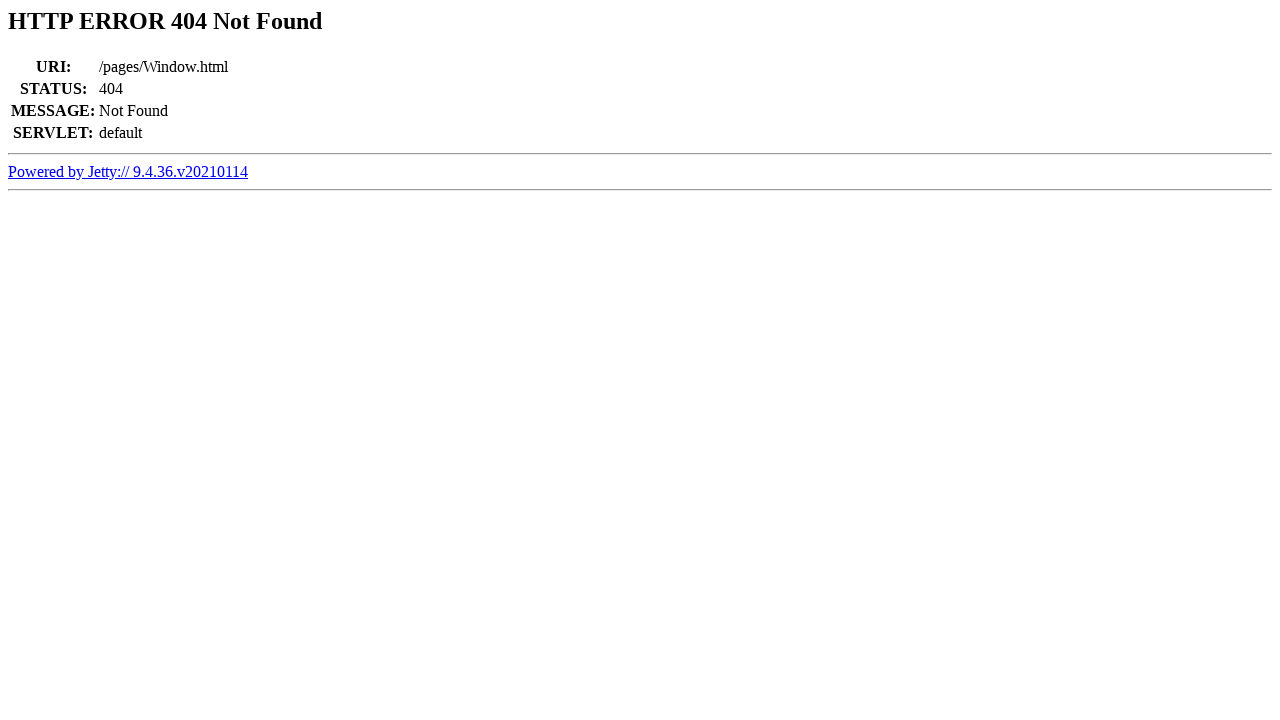